Tests JavaScript alert handling by navigating to the Alerts section and clicking a button that triggers an alert dialog.

Starting URL: http://85.192.34.140:8081/

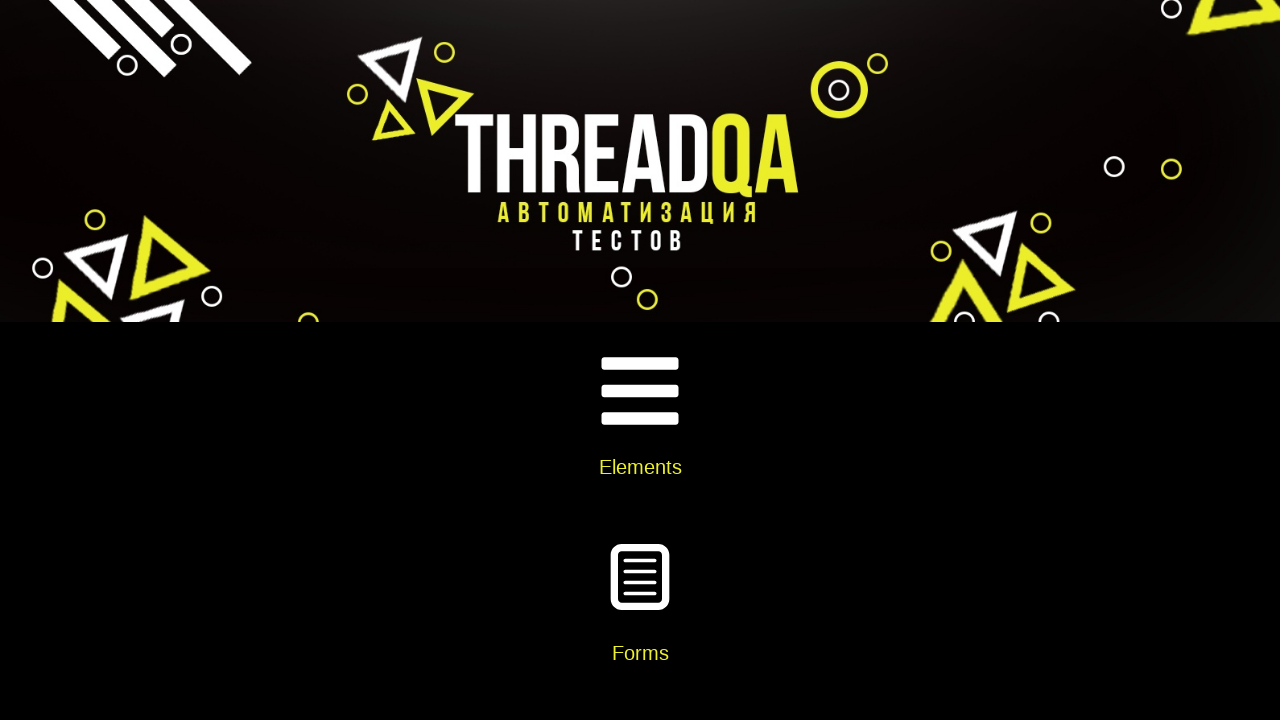

Clicked on Alerts, Frame & Windows card at (640, 360) on internal:text="Alerts, Frame"i >> nth=0
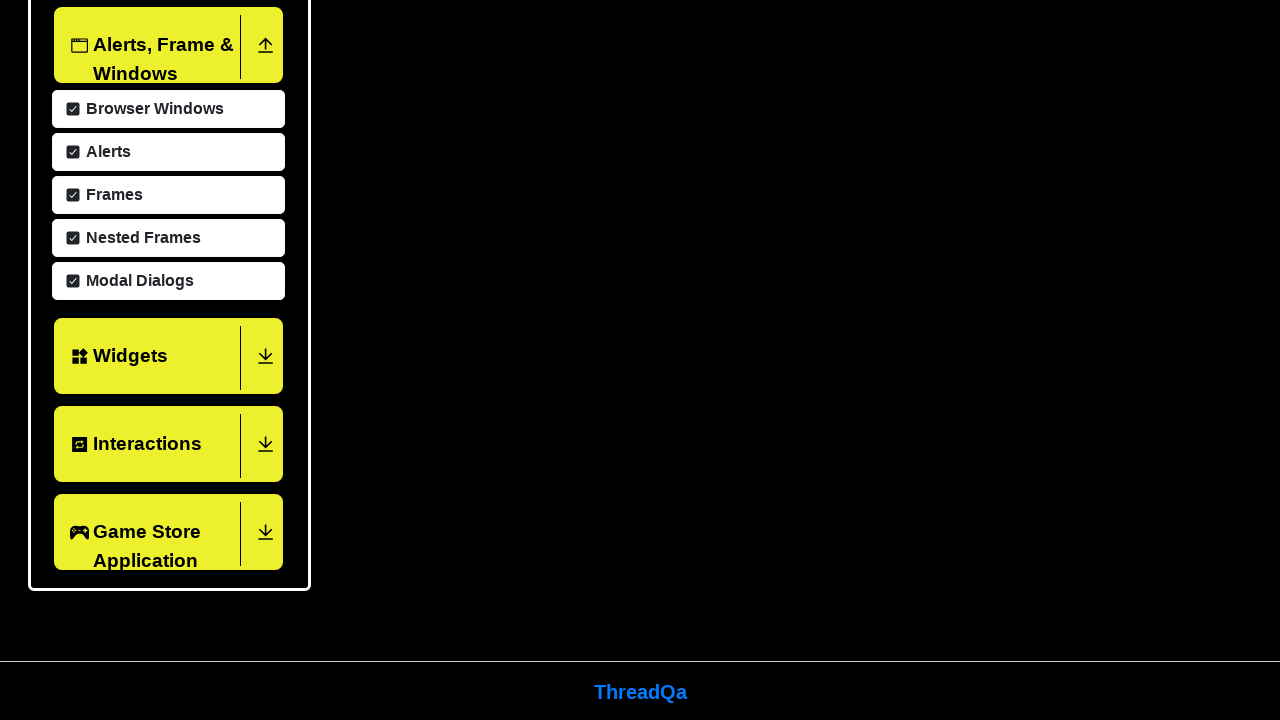

Clicked on Alerts menu item at (106, 150) on xpath=//*[@id='item-1']//following::span[text()='Alerts']
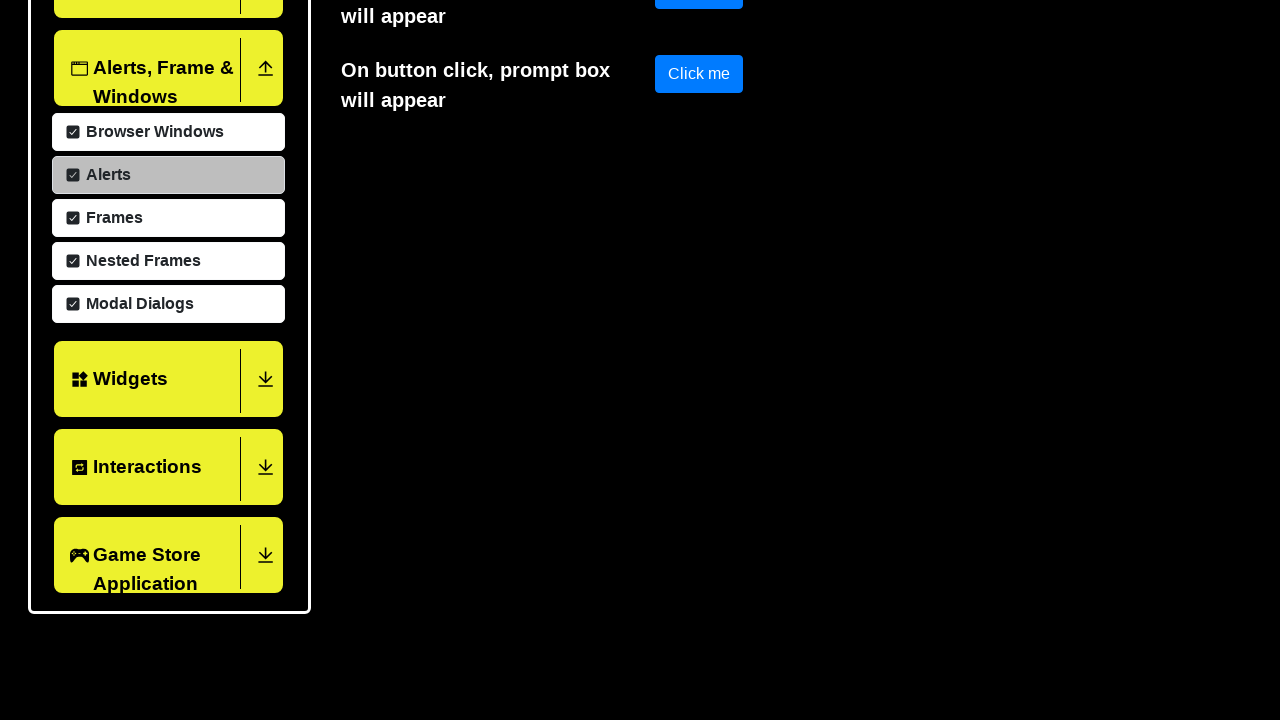

Set up dialog handler to accept alerts
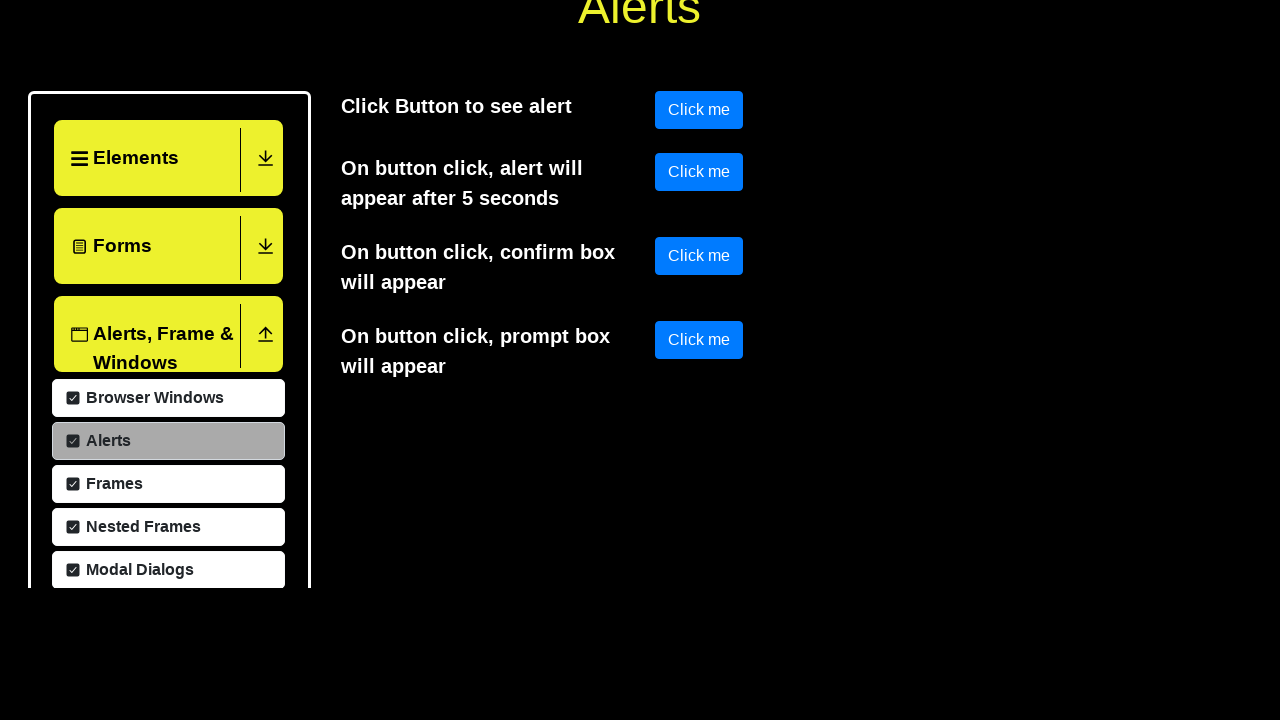

Clicked alert button to trigger JavaScript alert dialog at (699, 360) on #alertButton
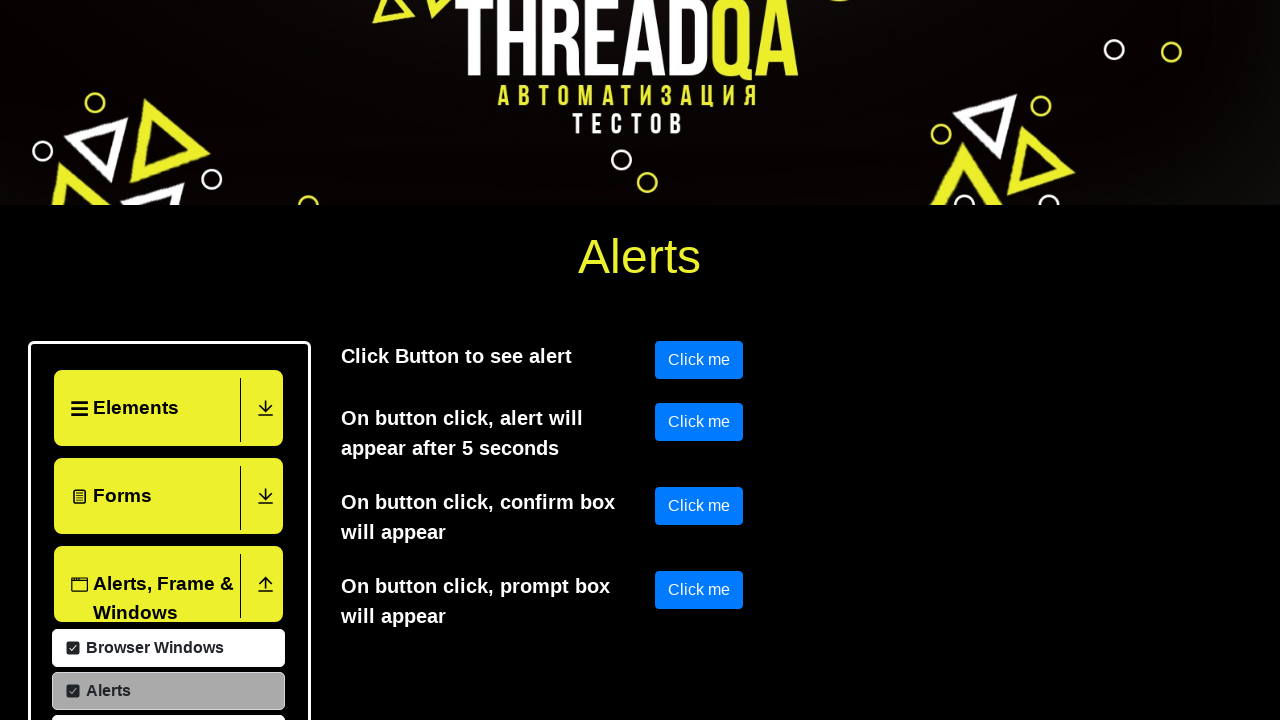

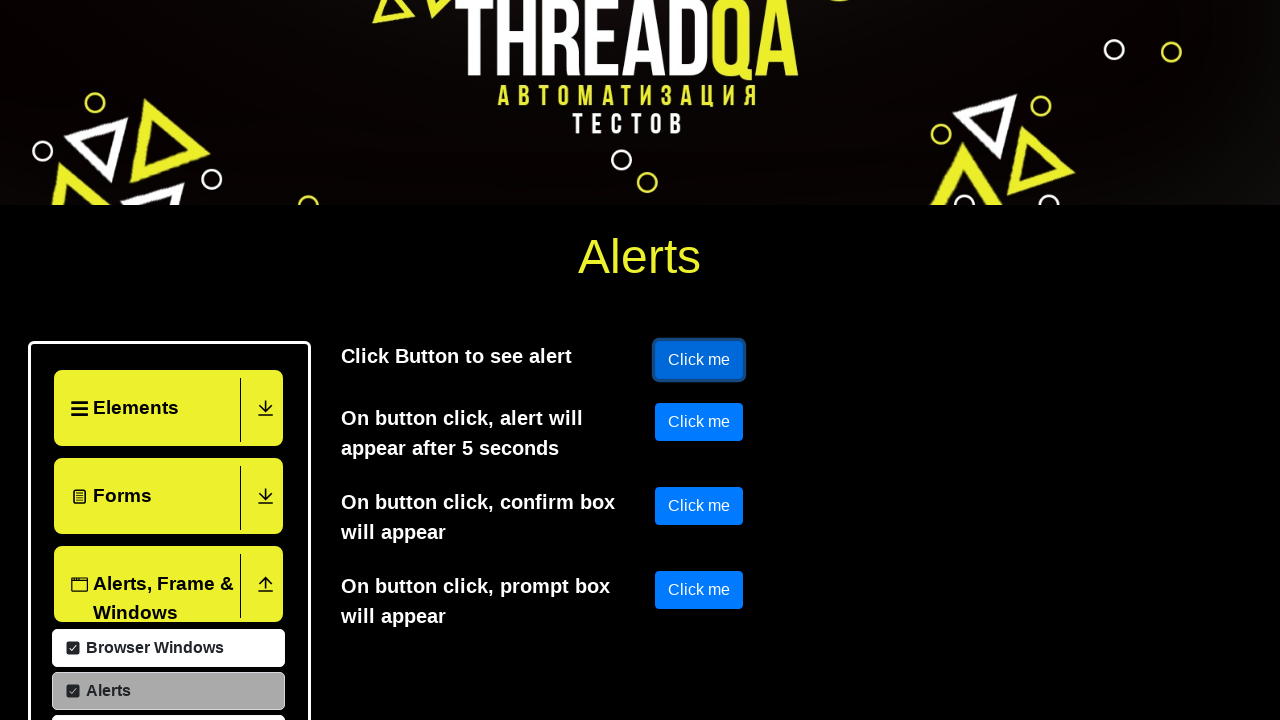